Tests link navigation and form filling by clicking a specific link text, then filling out a form with personal information (first name, last name, city, country) and submitting it.

Starting URL: http://suninjuly.github.io/find_link_text

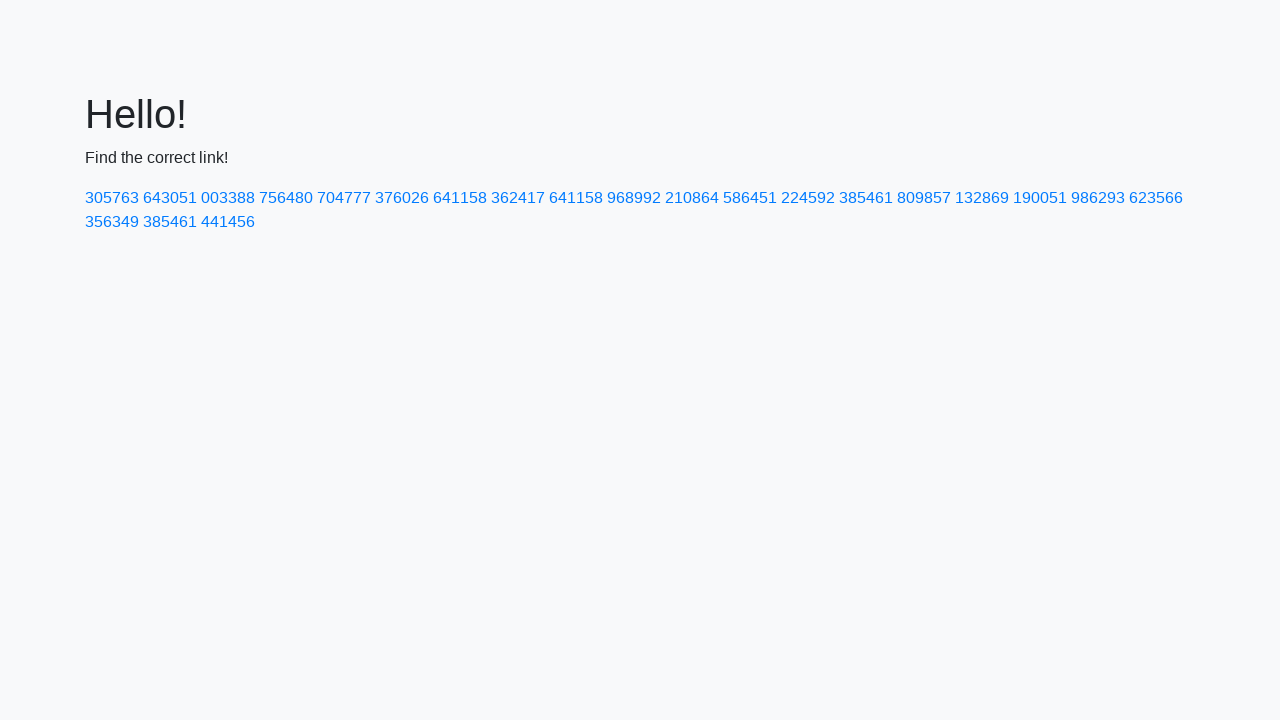

Clicked link with text '224592' at (808, 198) on text=224592
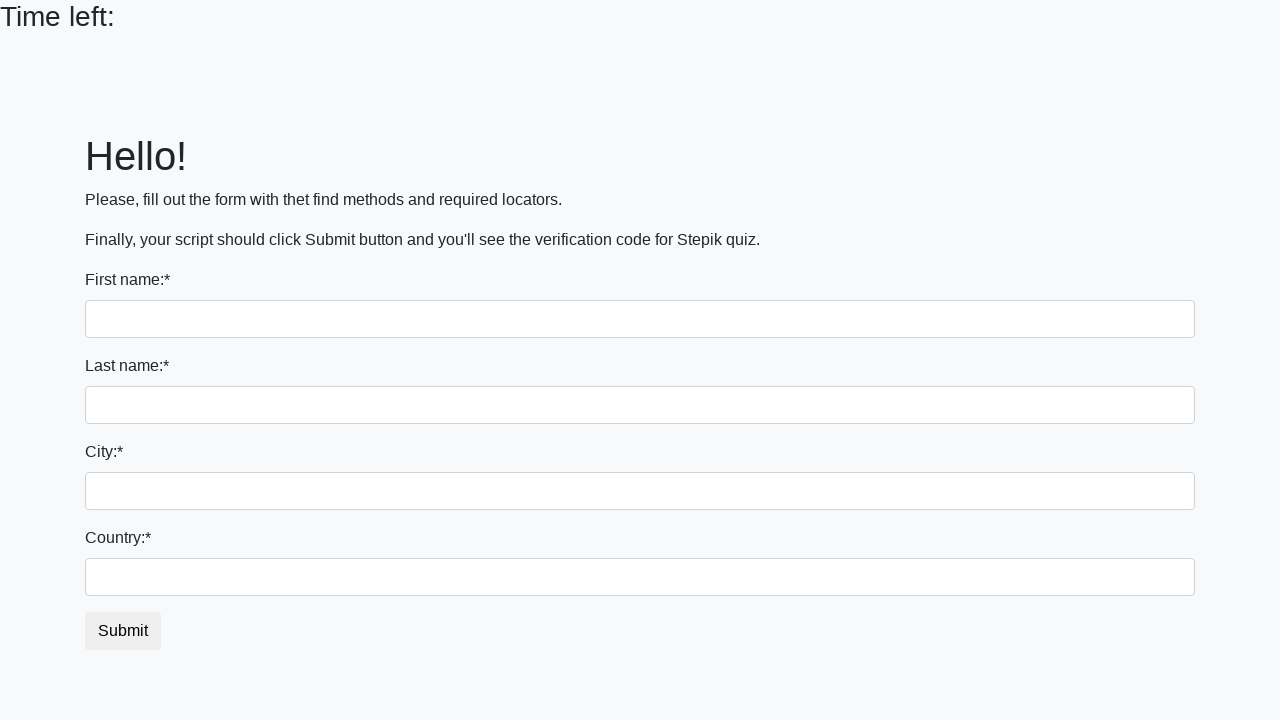

Filled first name field with 'Ivan' on input
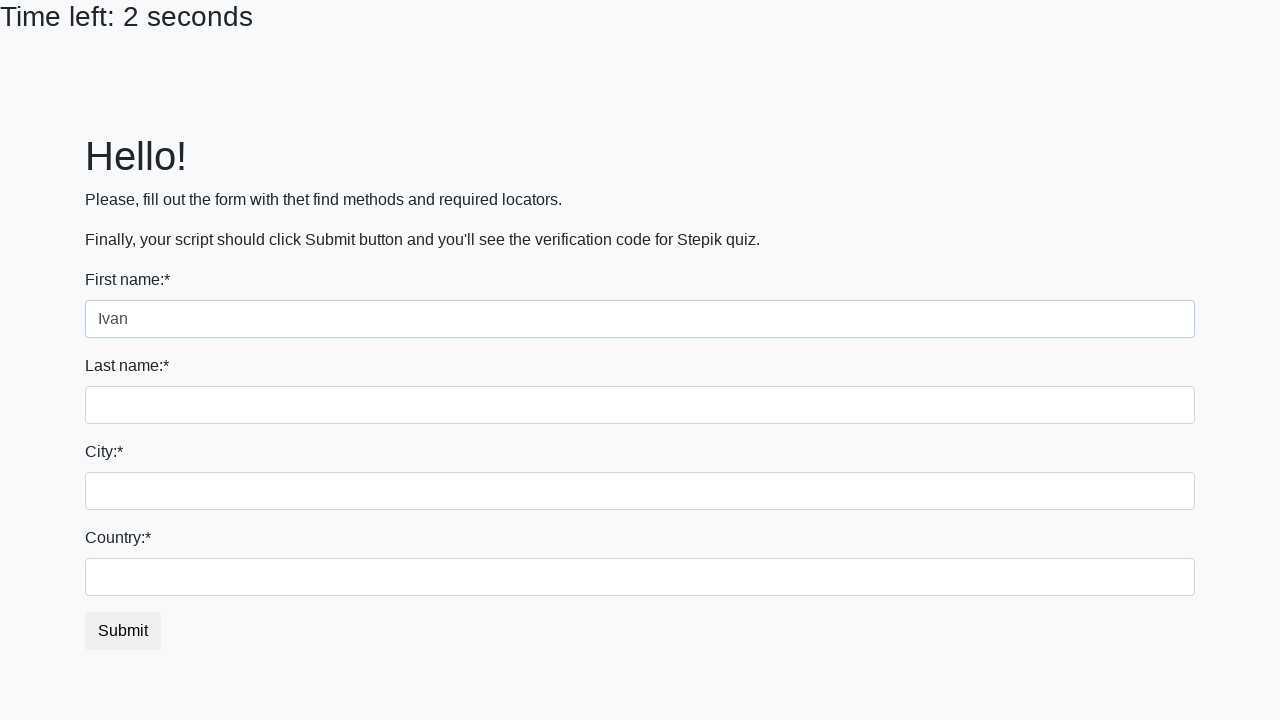

Filled last name field with 'Petrov' on input[name='last_name']
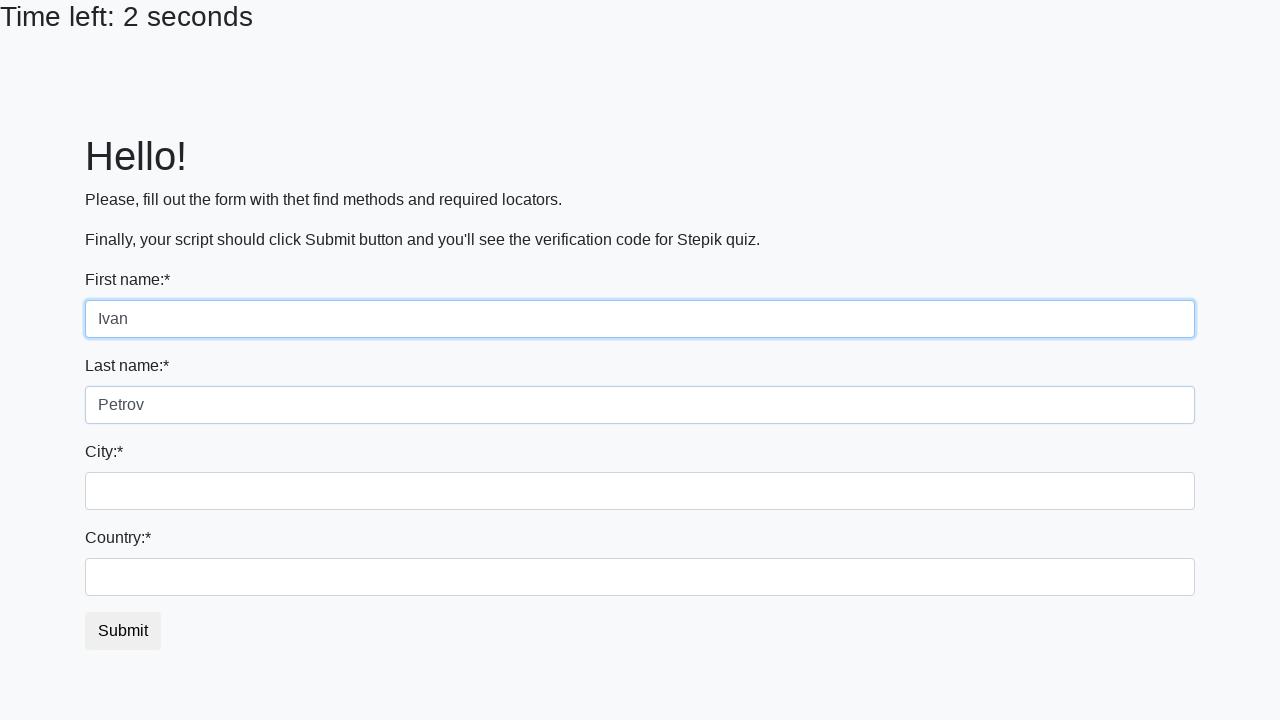

Filled city field with 'Smolensk' on .city
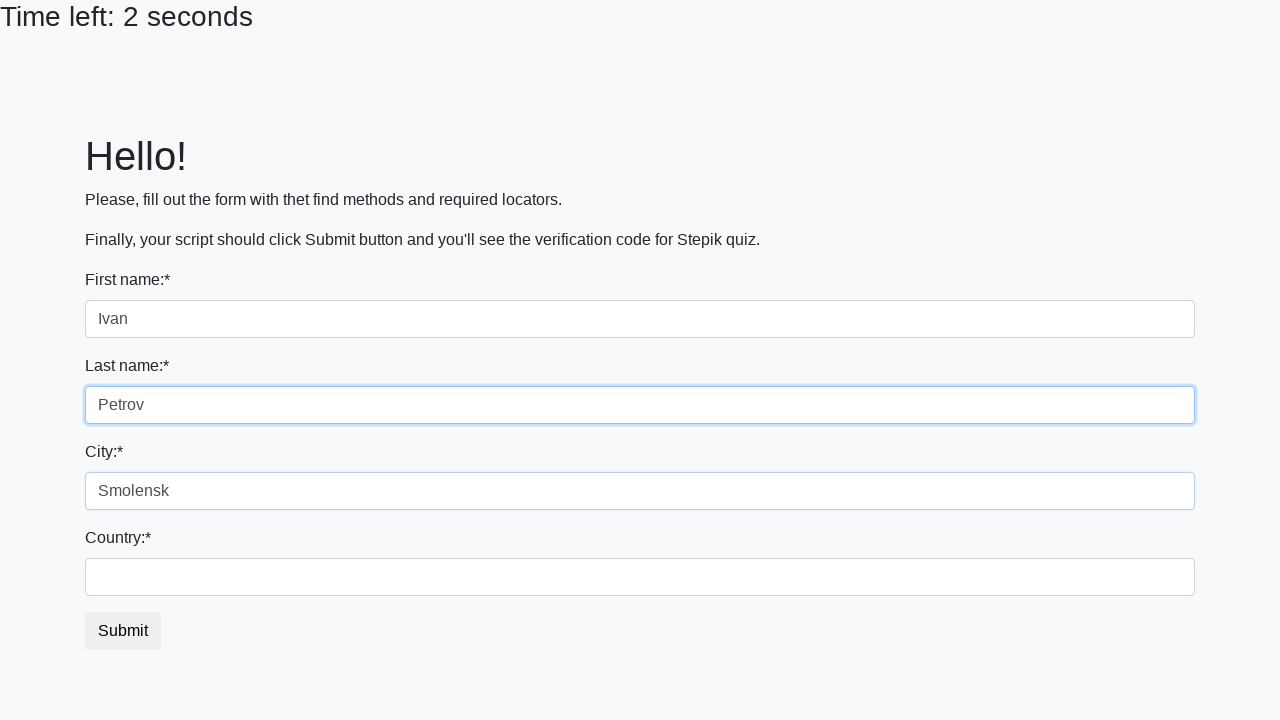

Filled country field with 'Russia' on #country
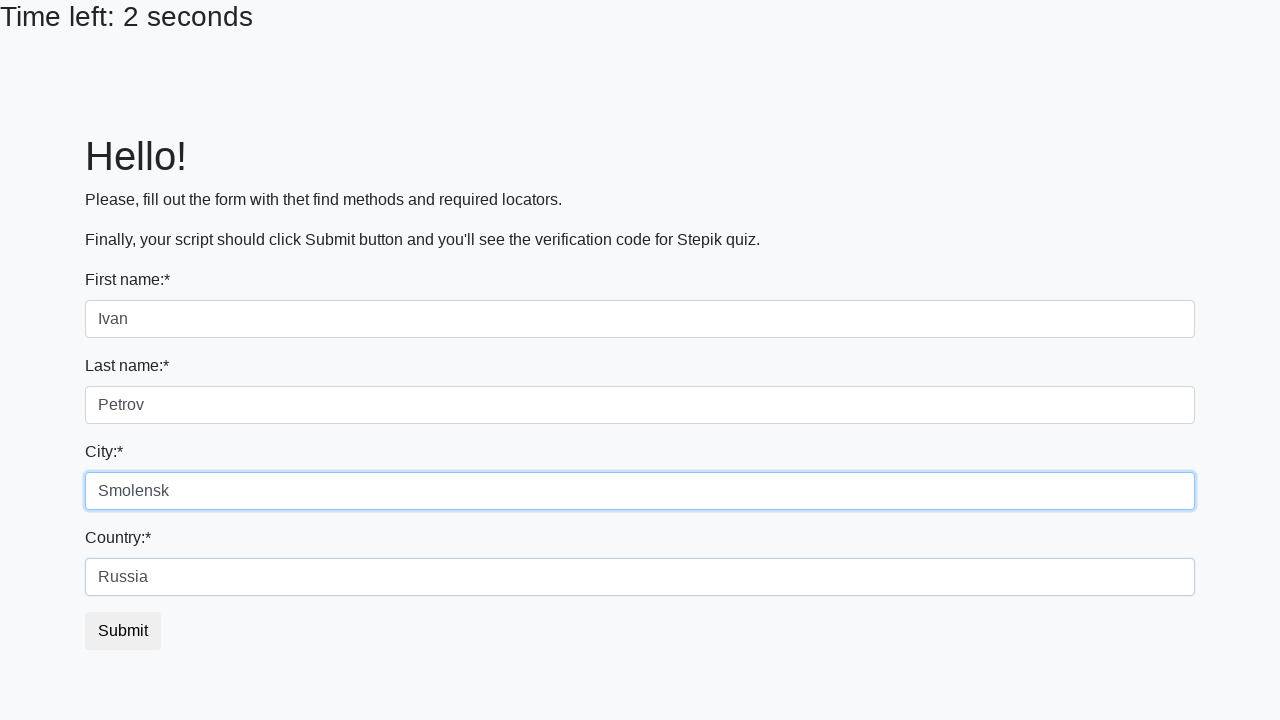

Clicked submit button to submit the form at (123, 631) on button.btn
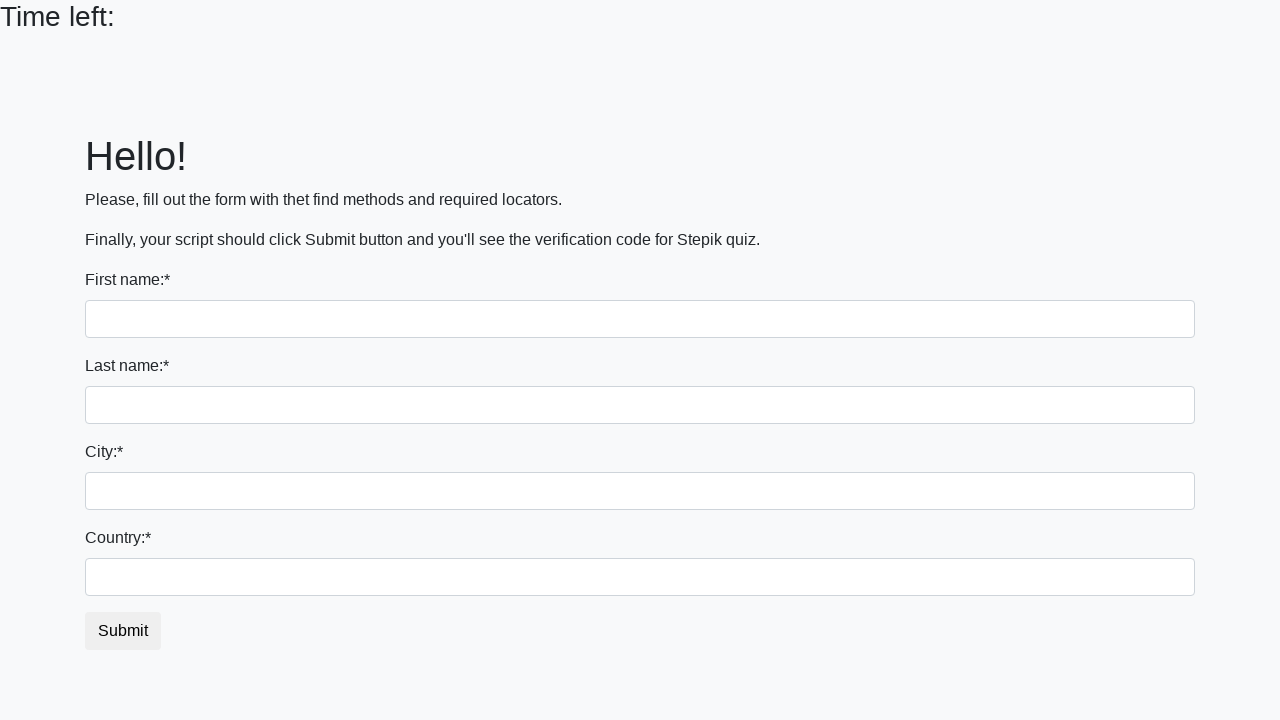

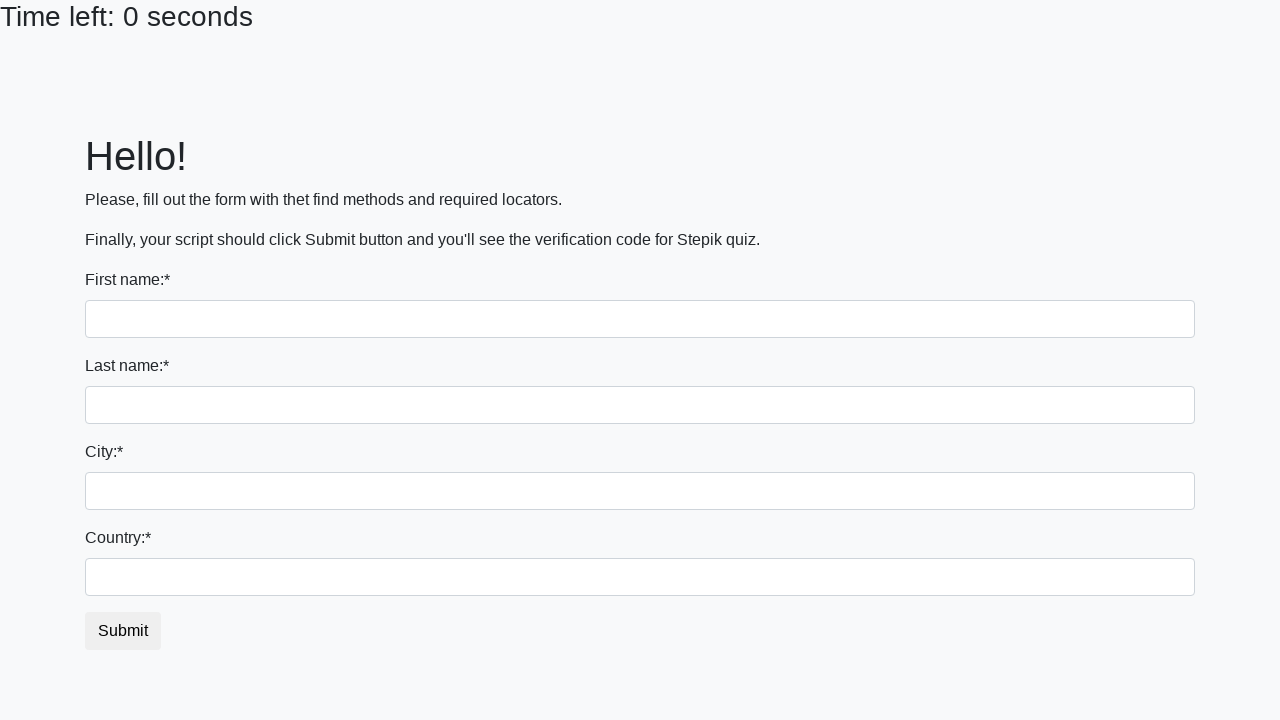